Navigates to CodeceptJS website and verifies the current URL contains codecept.io

Starting URL: https://codecept.io/

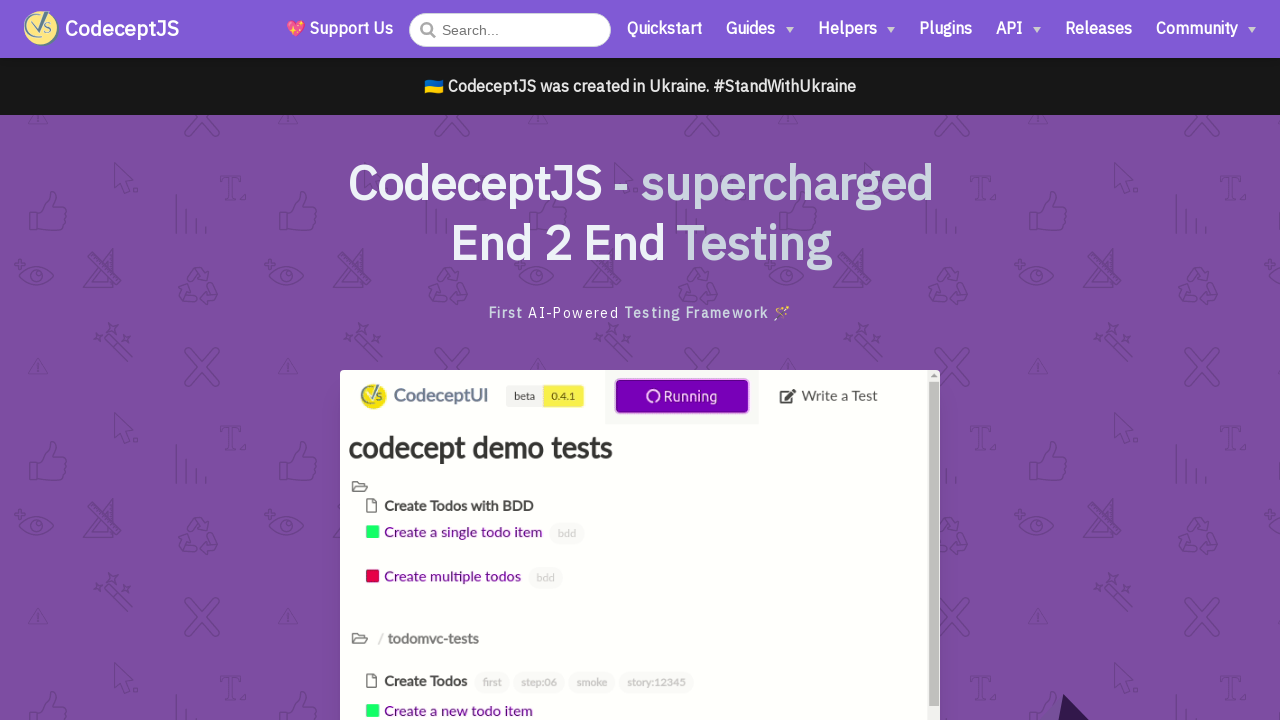

Verified current URL contains codecept.io
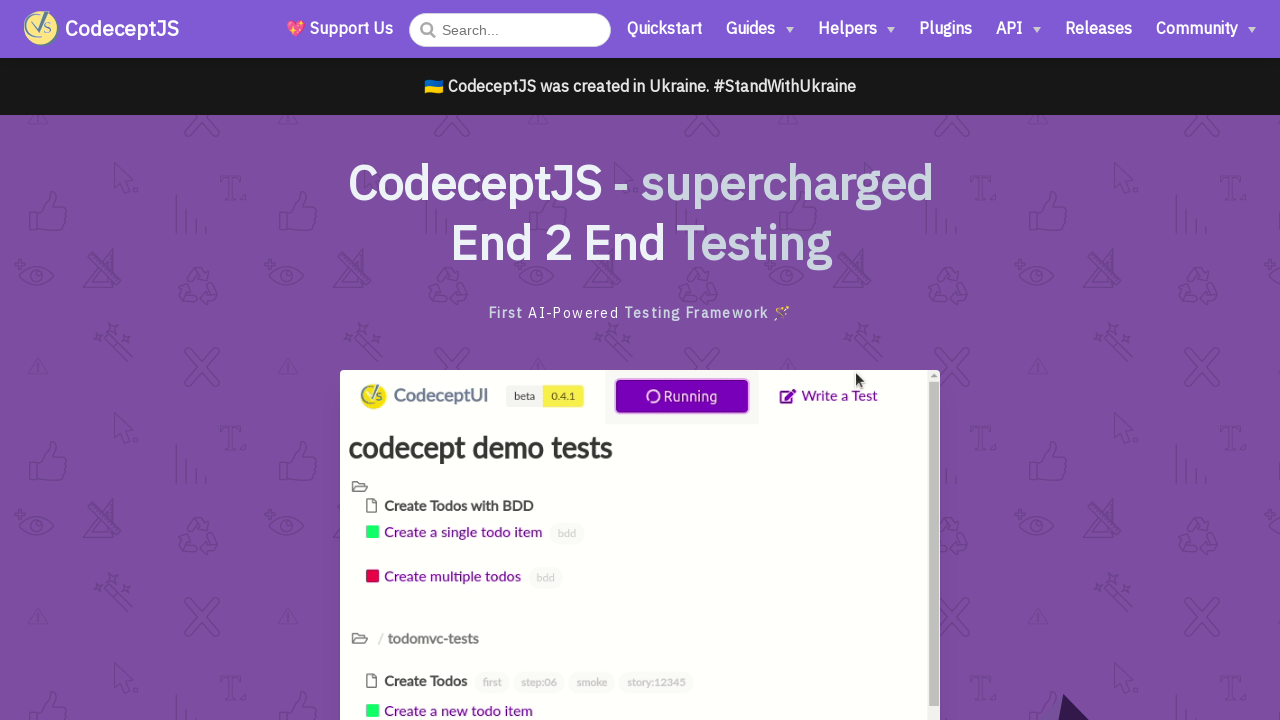

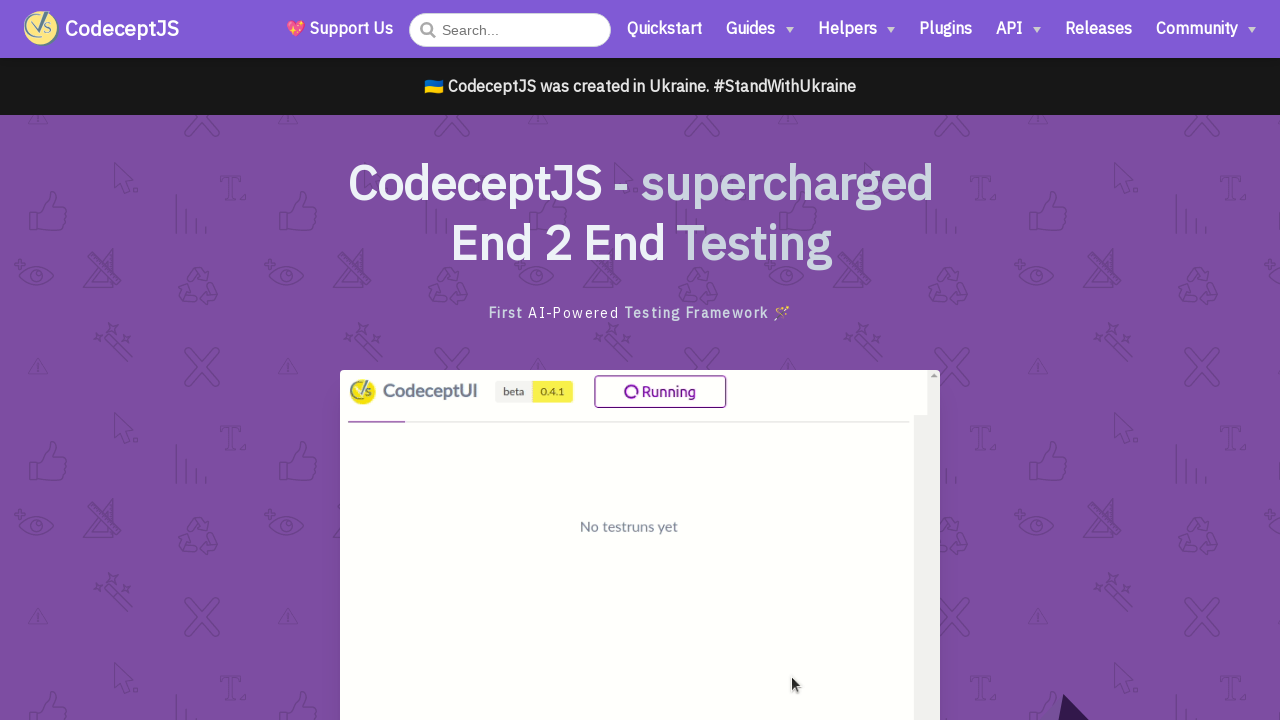